Tests the broken links page on DemoQA by scrolling down and clicking on the "Click Here for Broken Link" link to verify the broken link behavior.

Starting URL: https://demoqa.com/broken

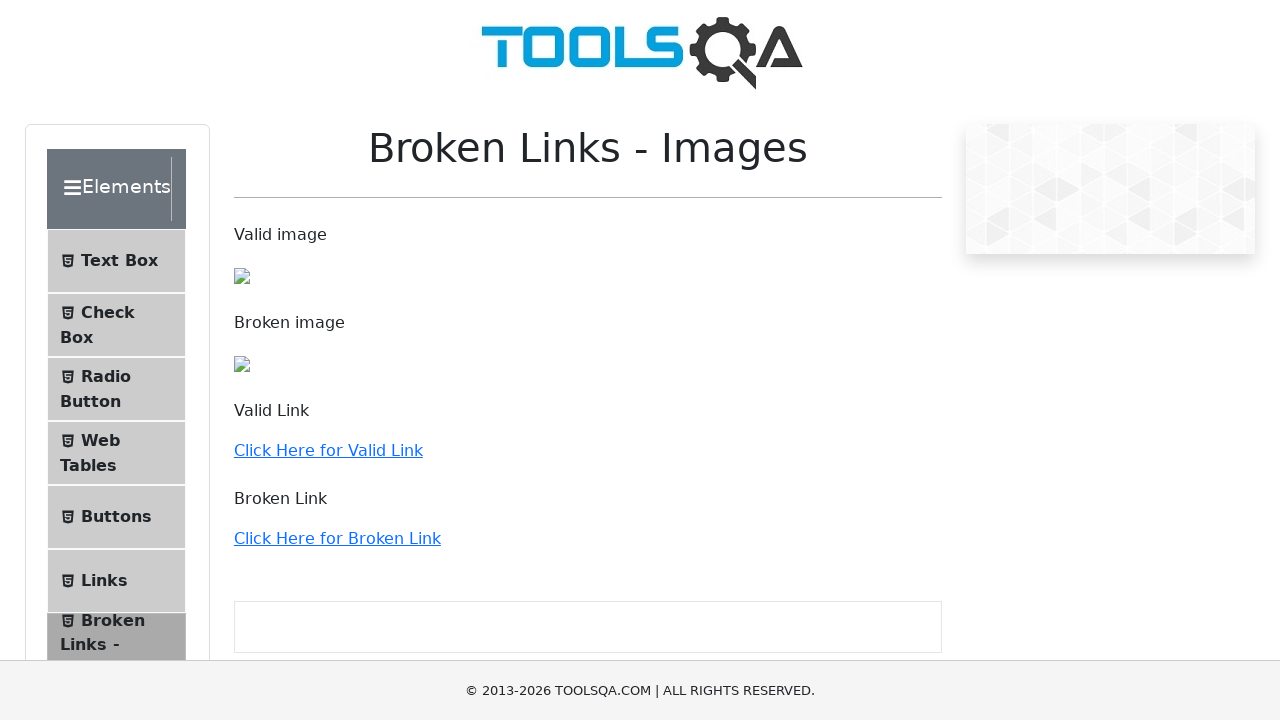

Set viewport size to 1920x1080
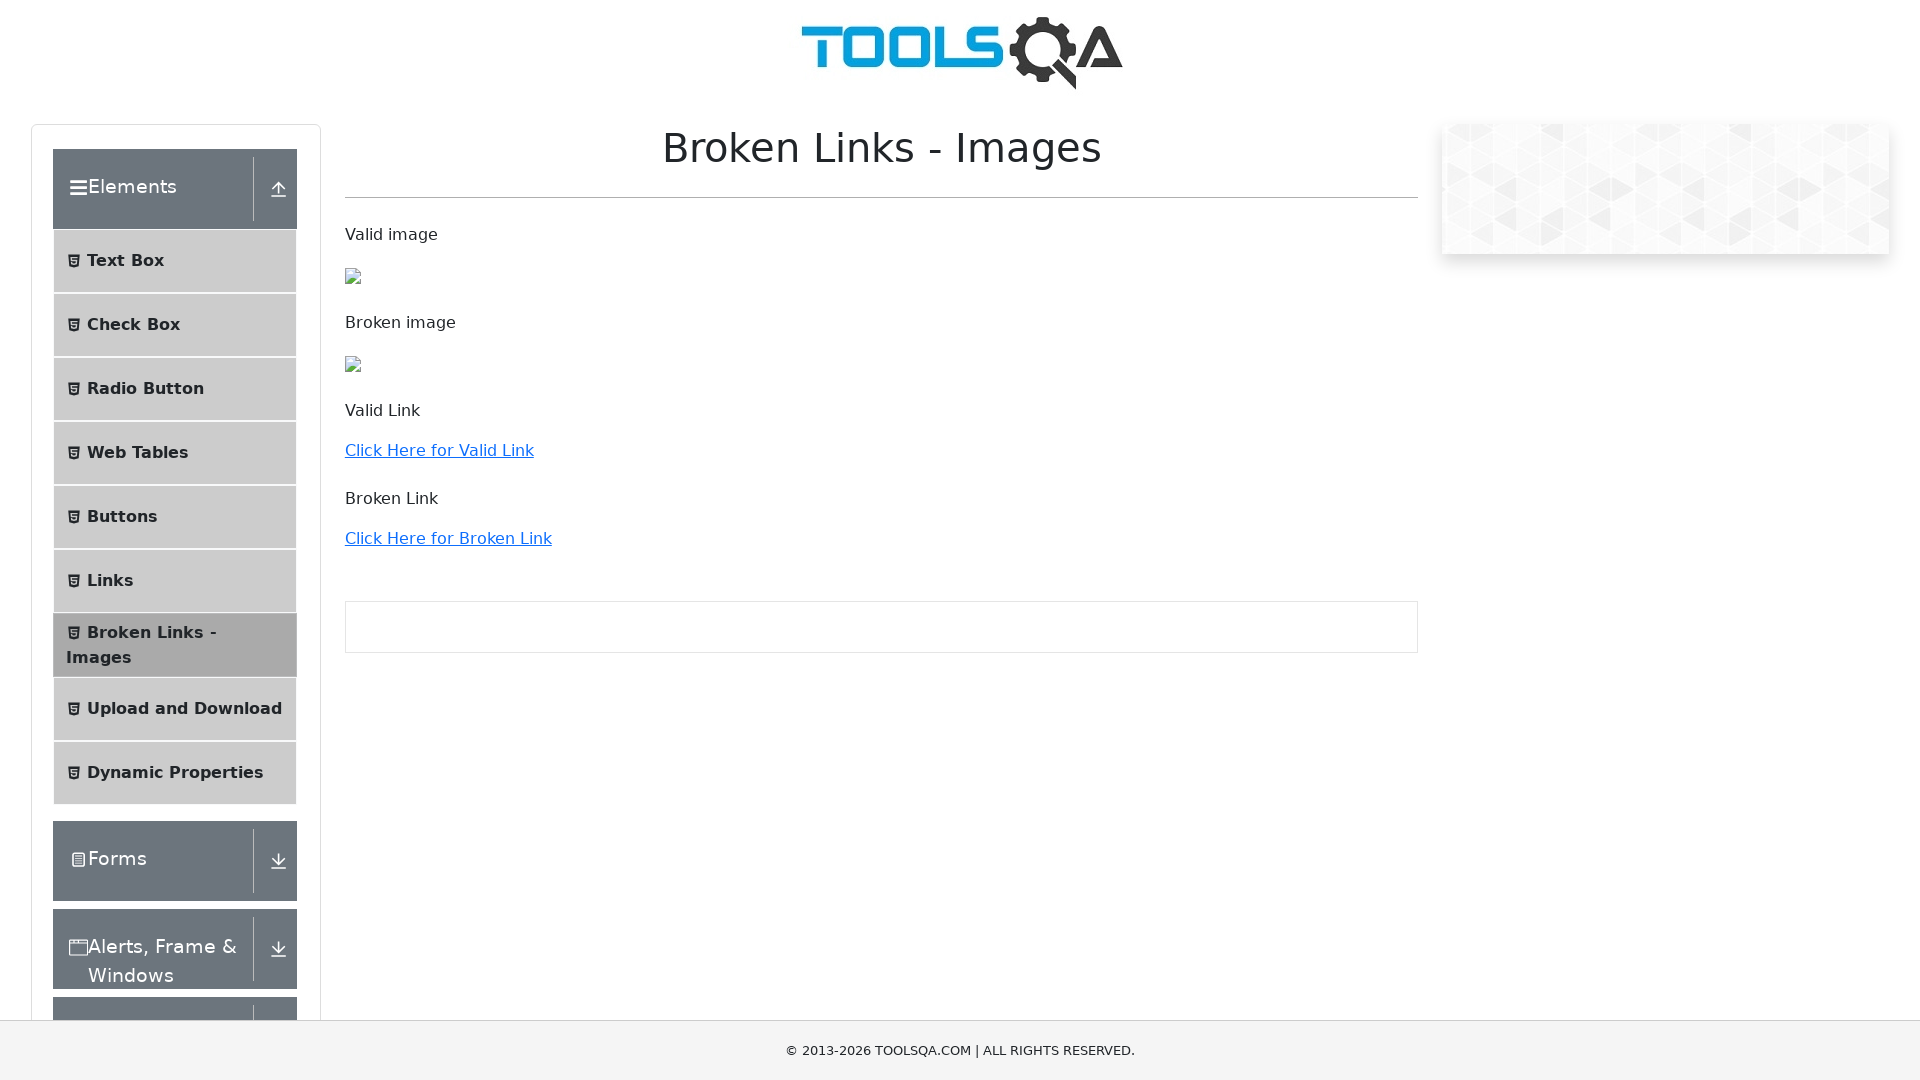

Scrolled down the page by 200 pixels
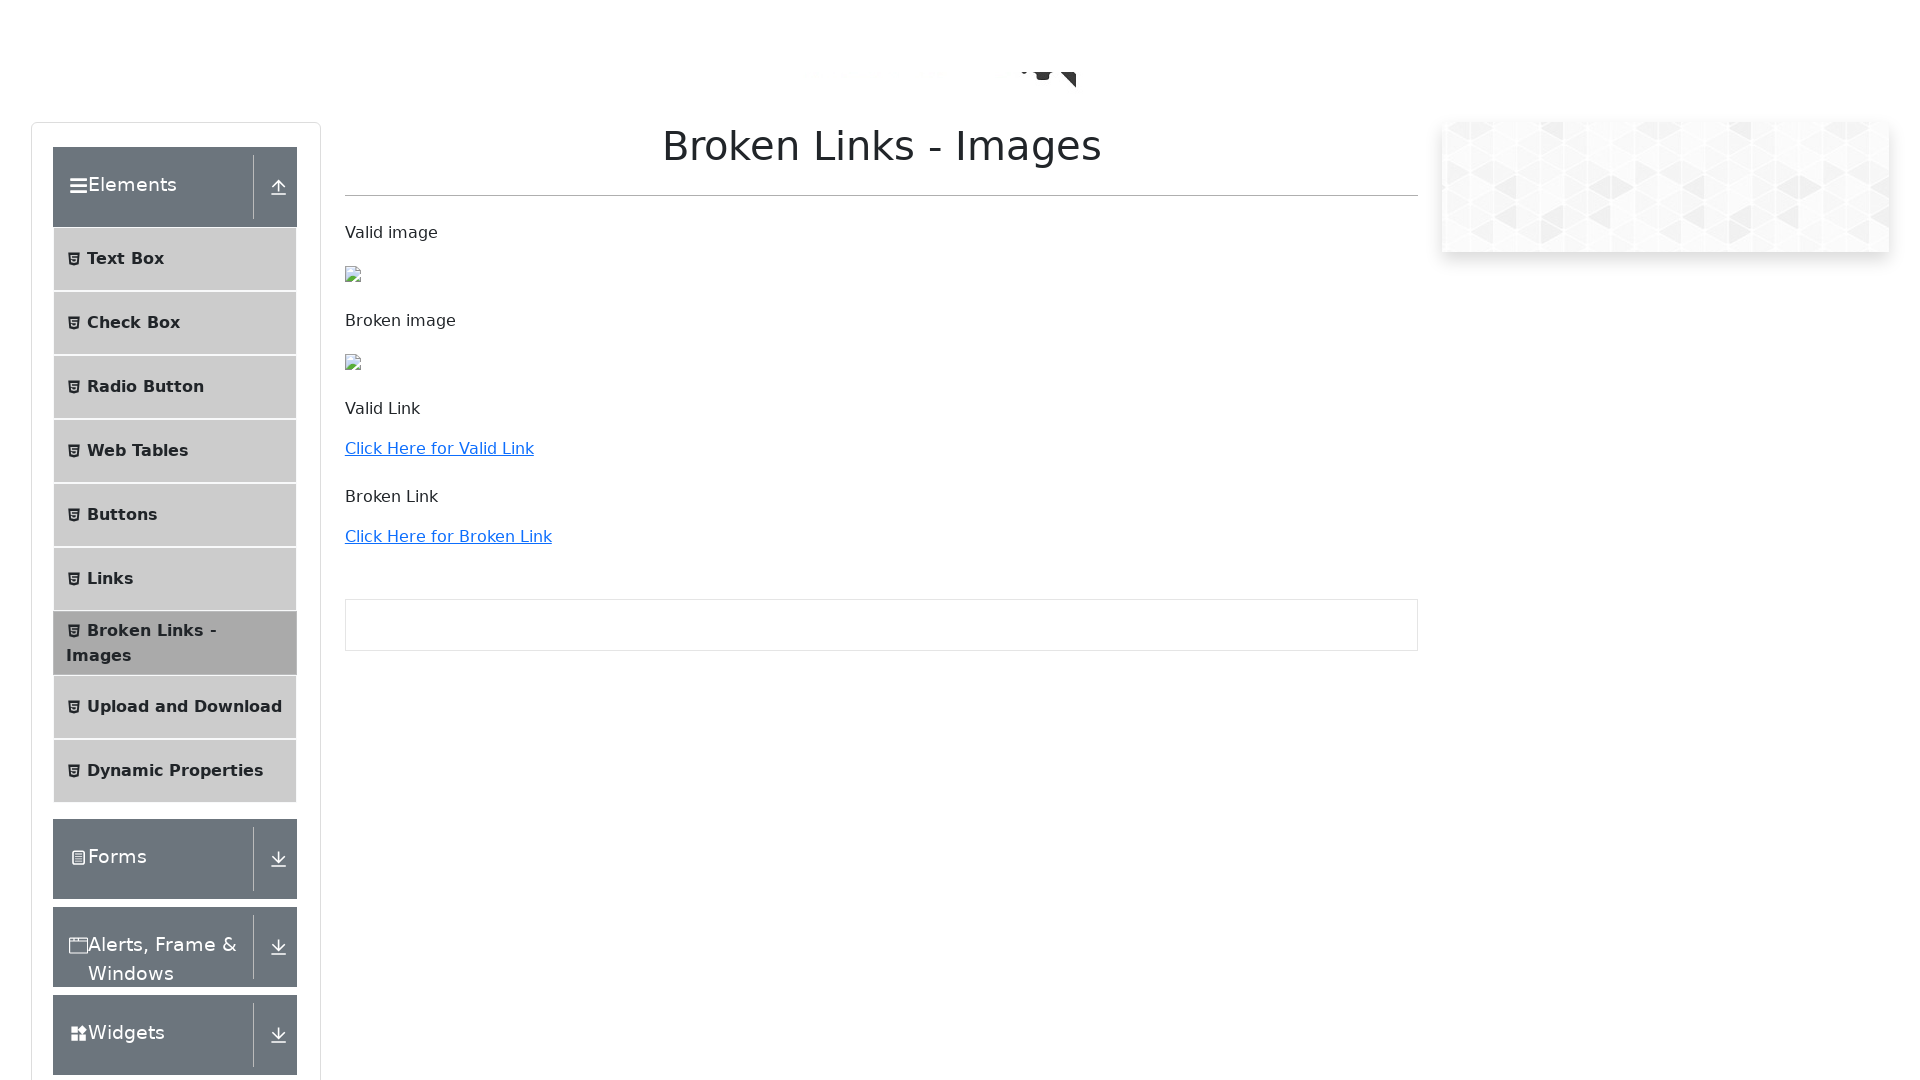

Clicked on 'Click Here for Broken Link' link at (448, 338) on xpath=//a[contains(text(),'Click Here for Broken Link')]
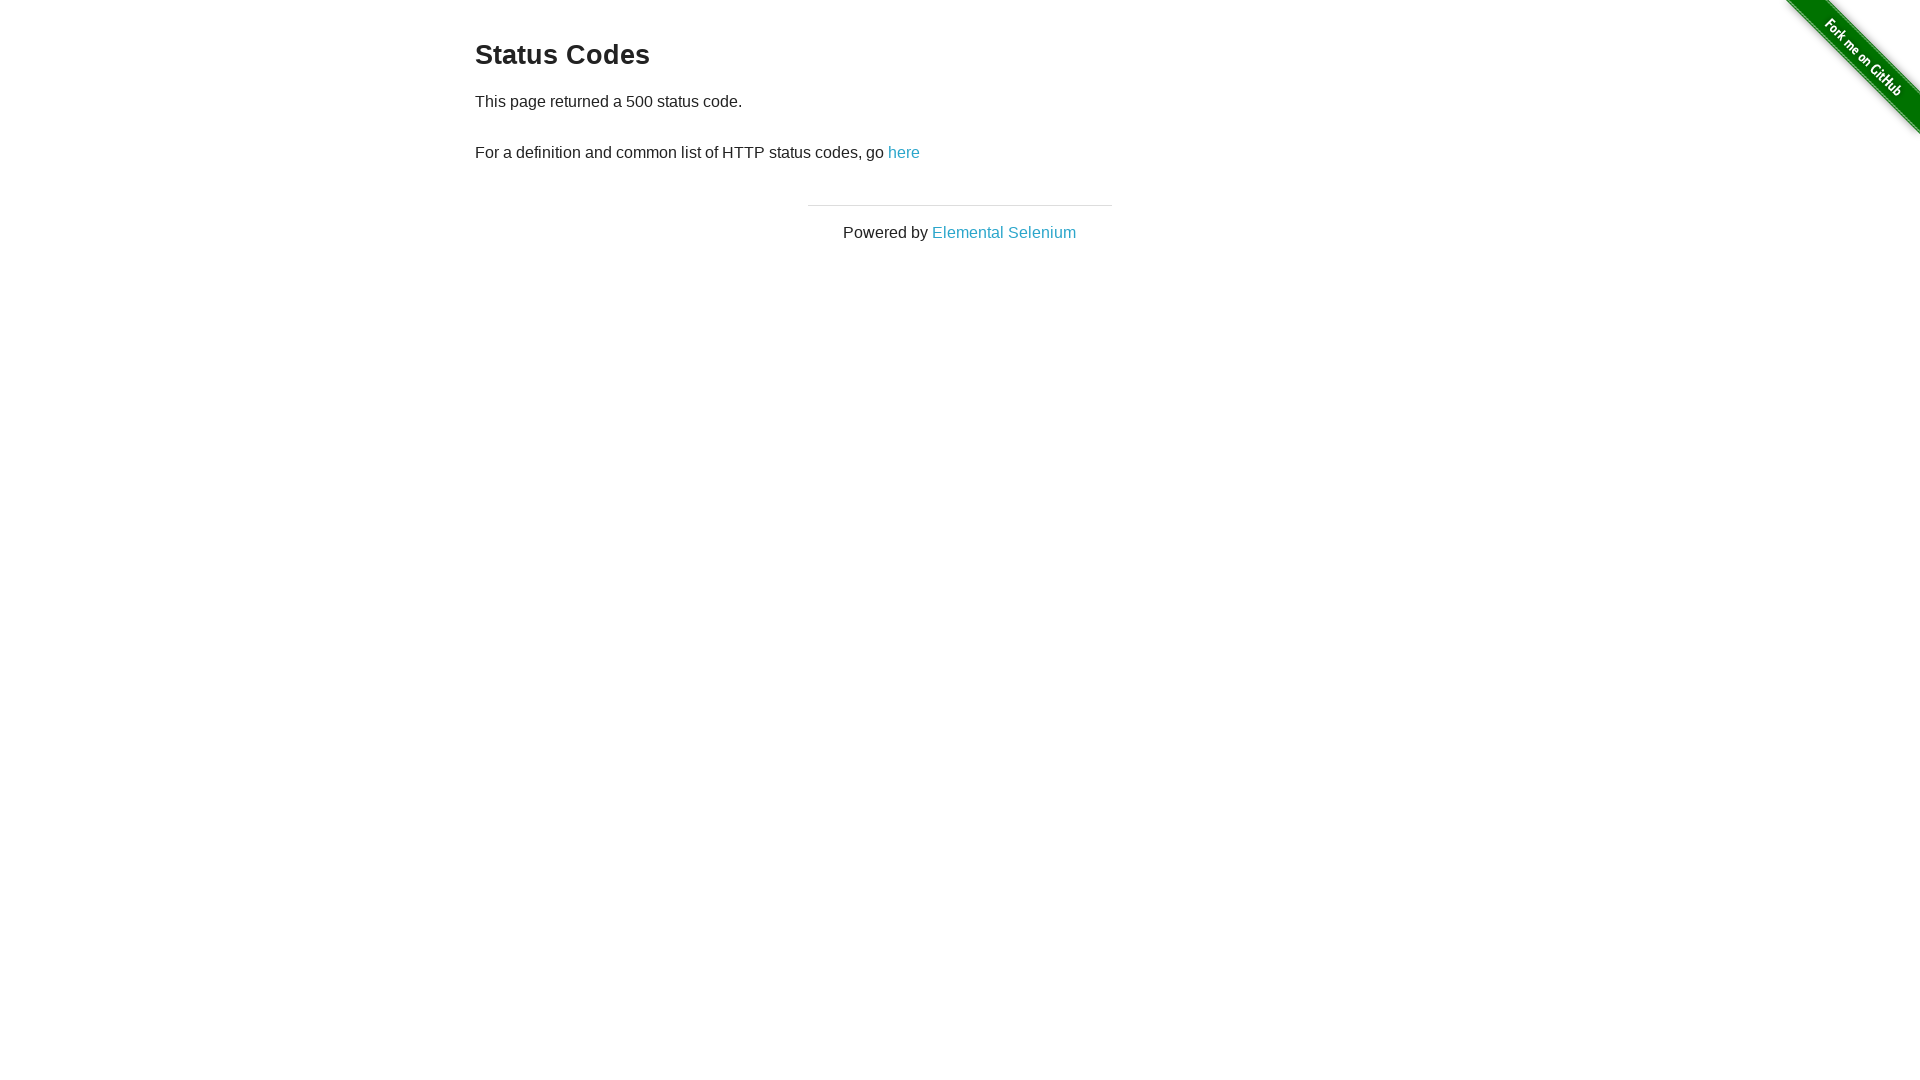

Waited for page to load (domcontentloaded state)
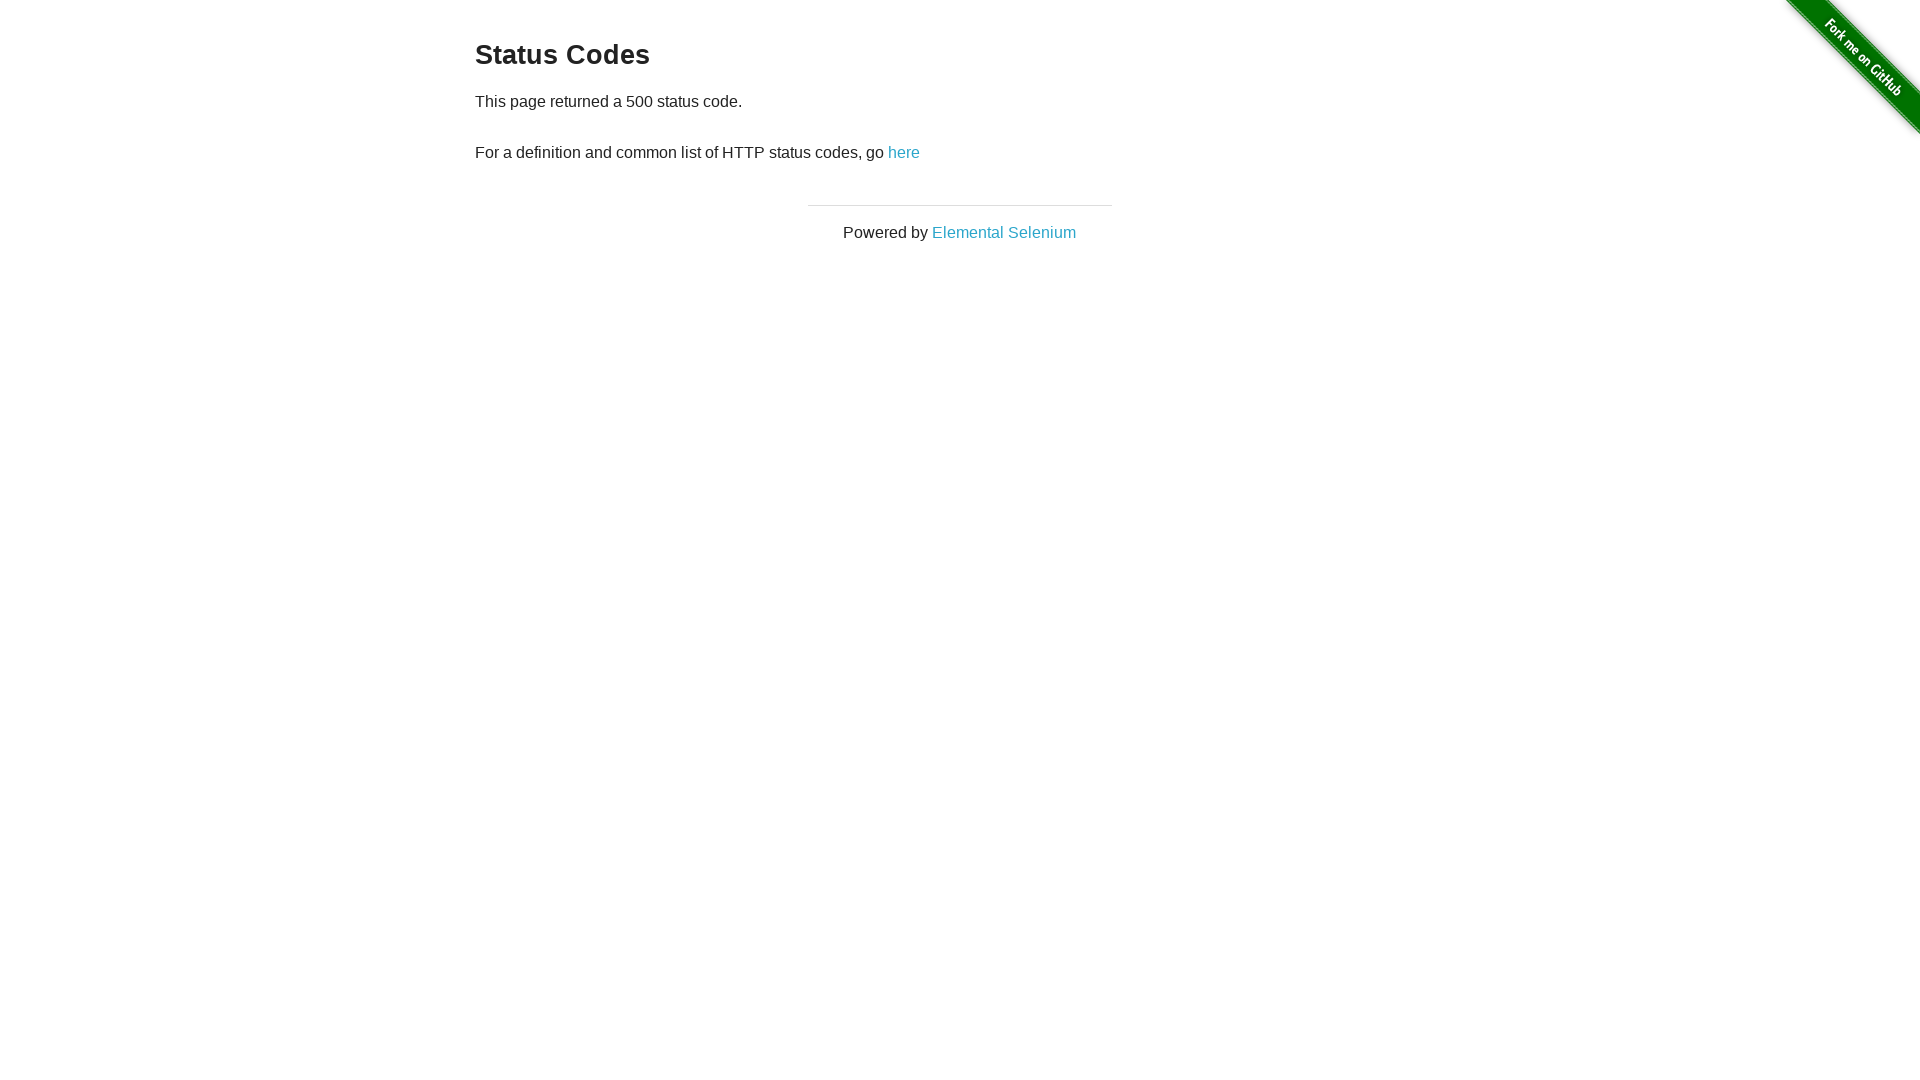

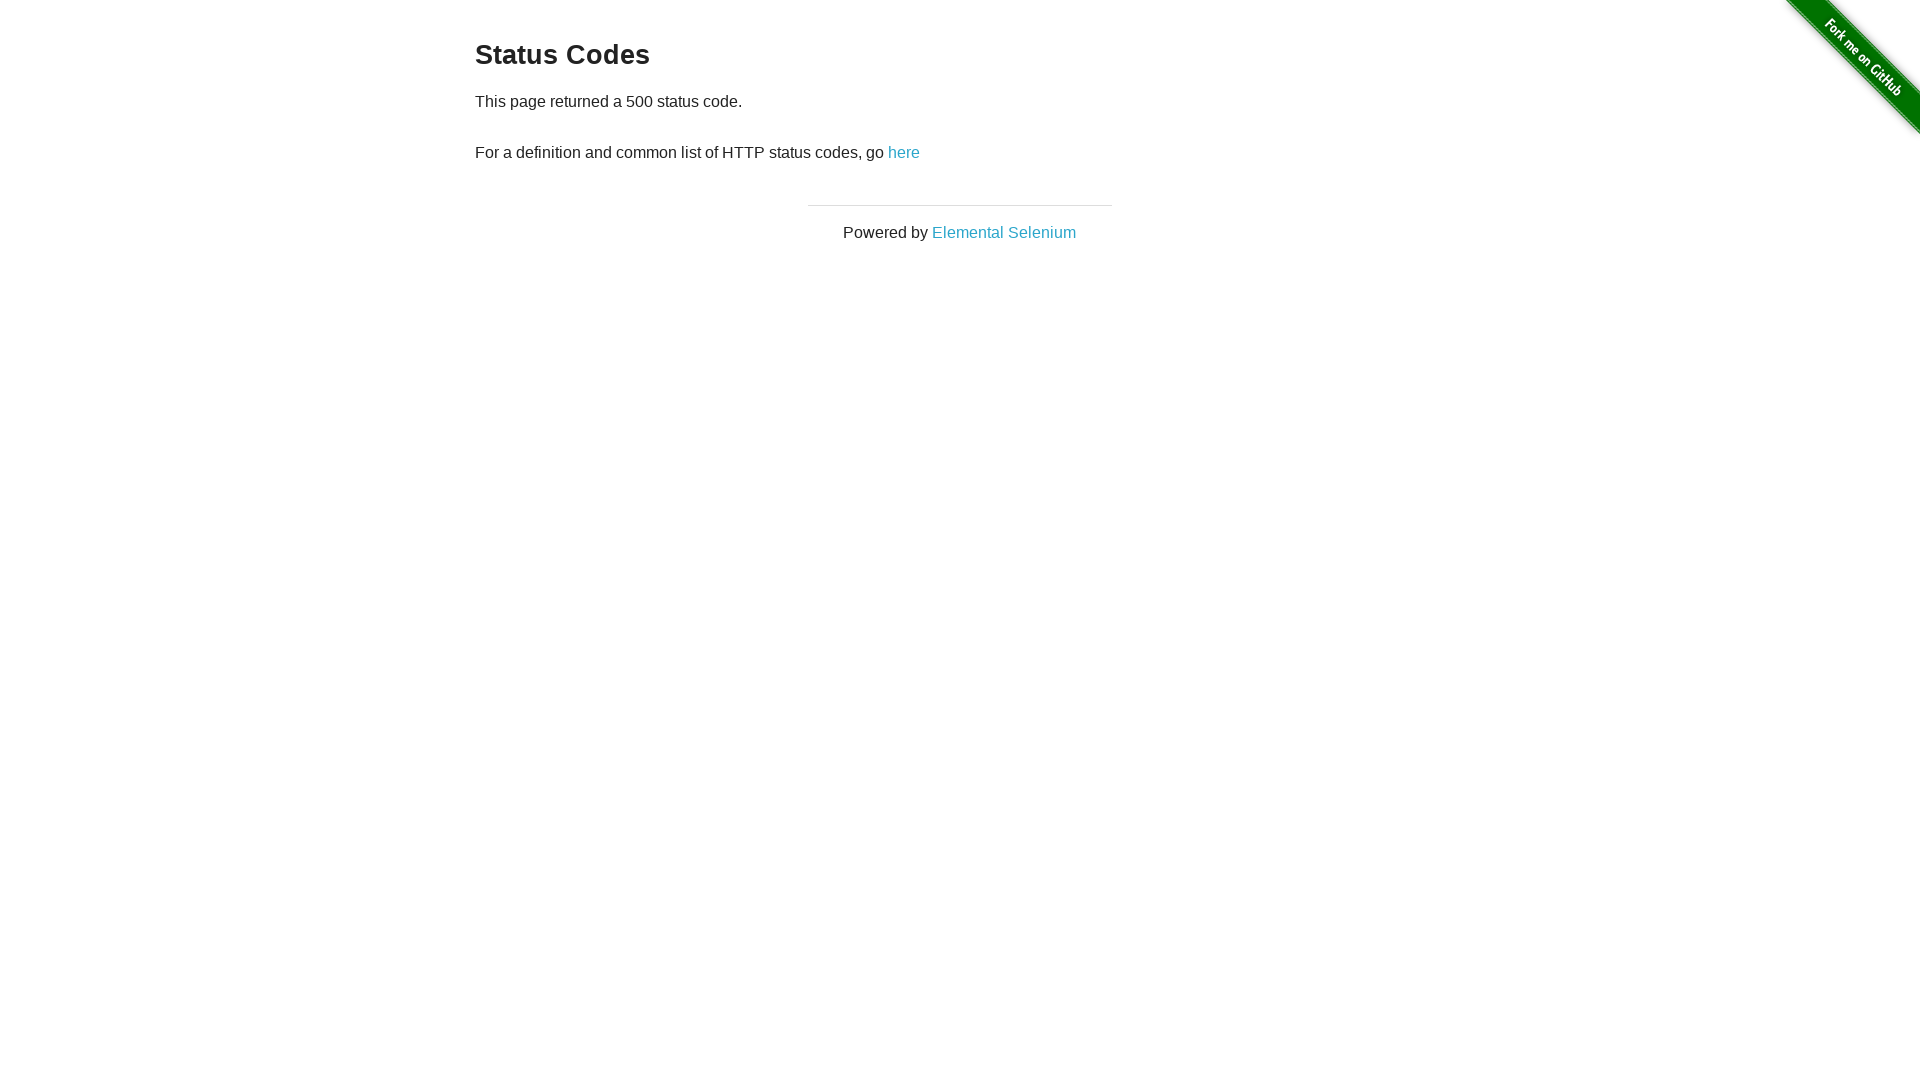